Performs a mouse hover over a menu item

Starting URL: https://demoqa.com/menu/

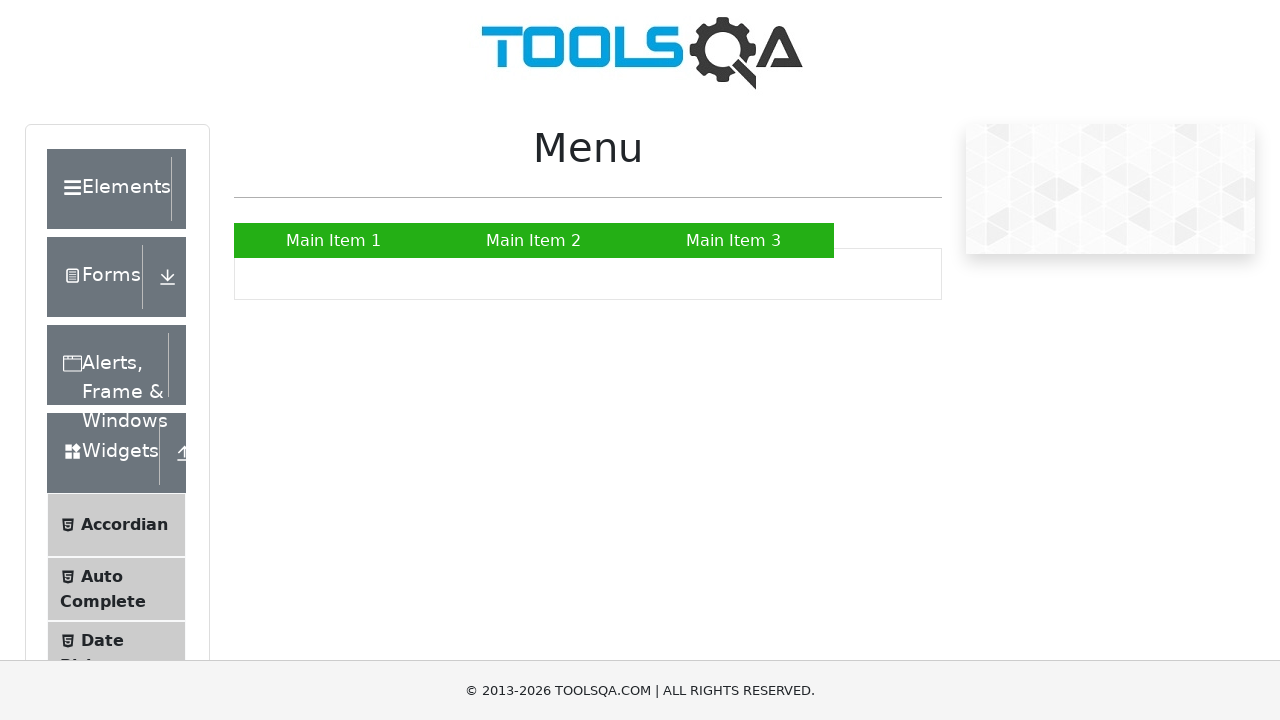

Hovered over Main Item 2 menu item at (534, 240) on a:has-text('Main Item 2')
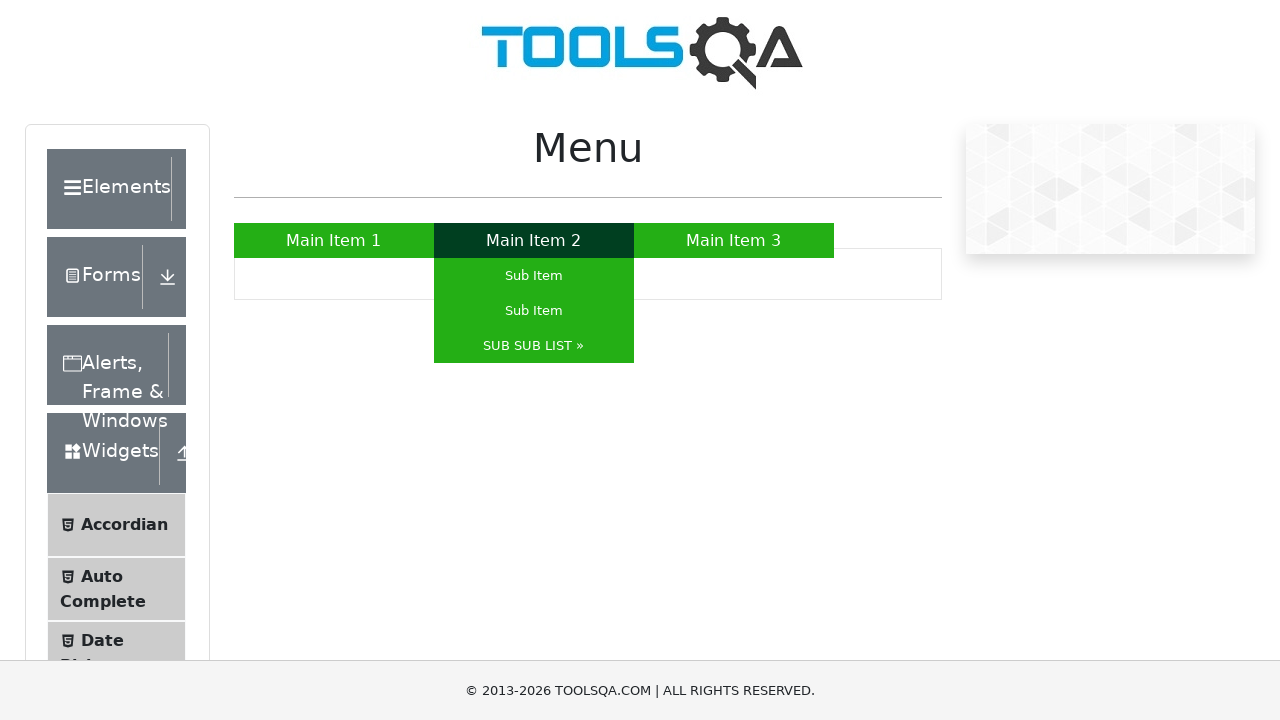

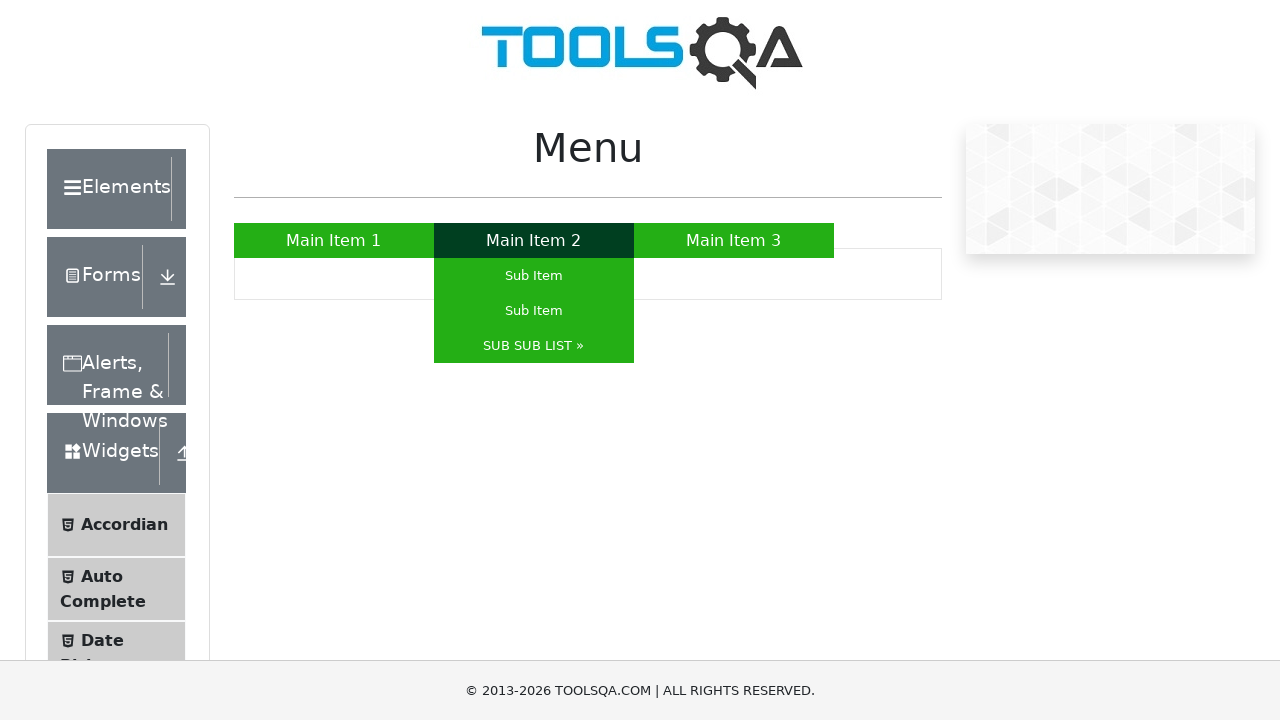